Tests that a button with a dynamic ID is visible, enabled, and clickable on the UITestingPlayground dynamic ID page.

Starting URL: http://uitestingplayground.com/dynamicid

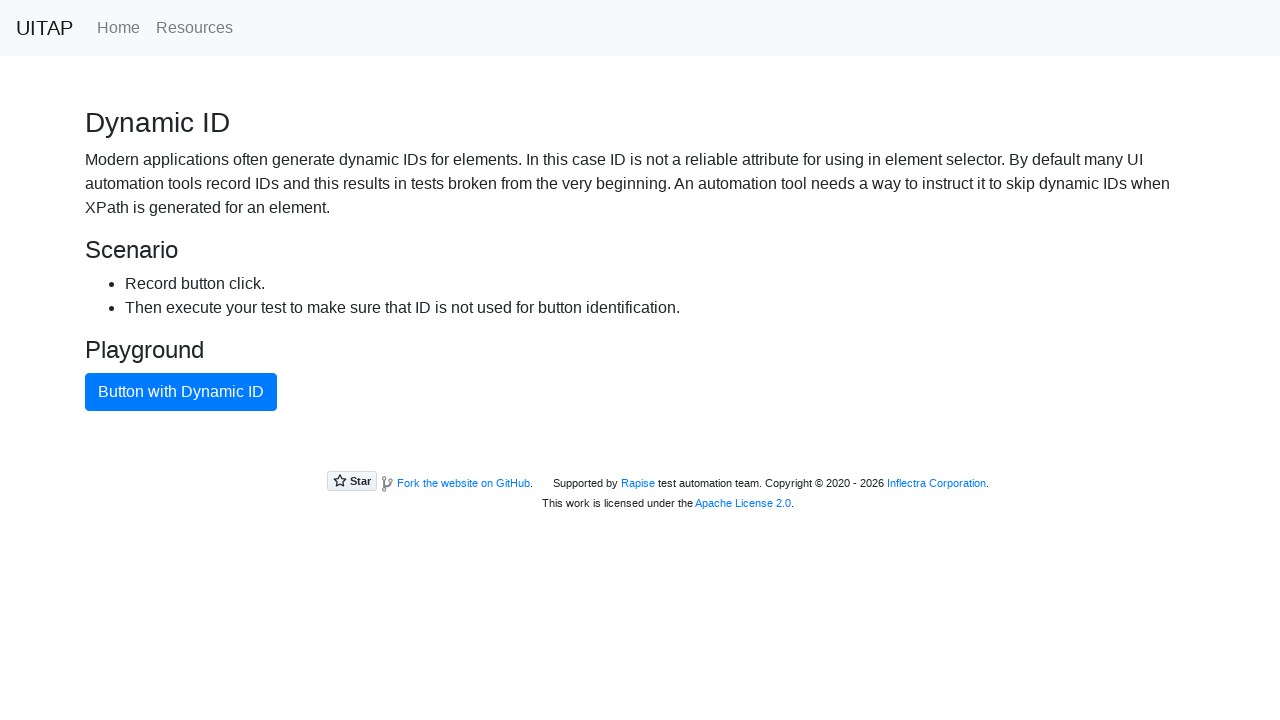

Located button with dynamic ID by role and name
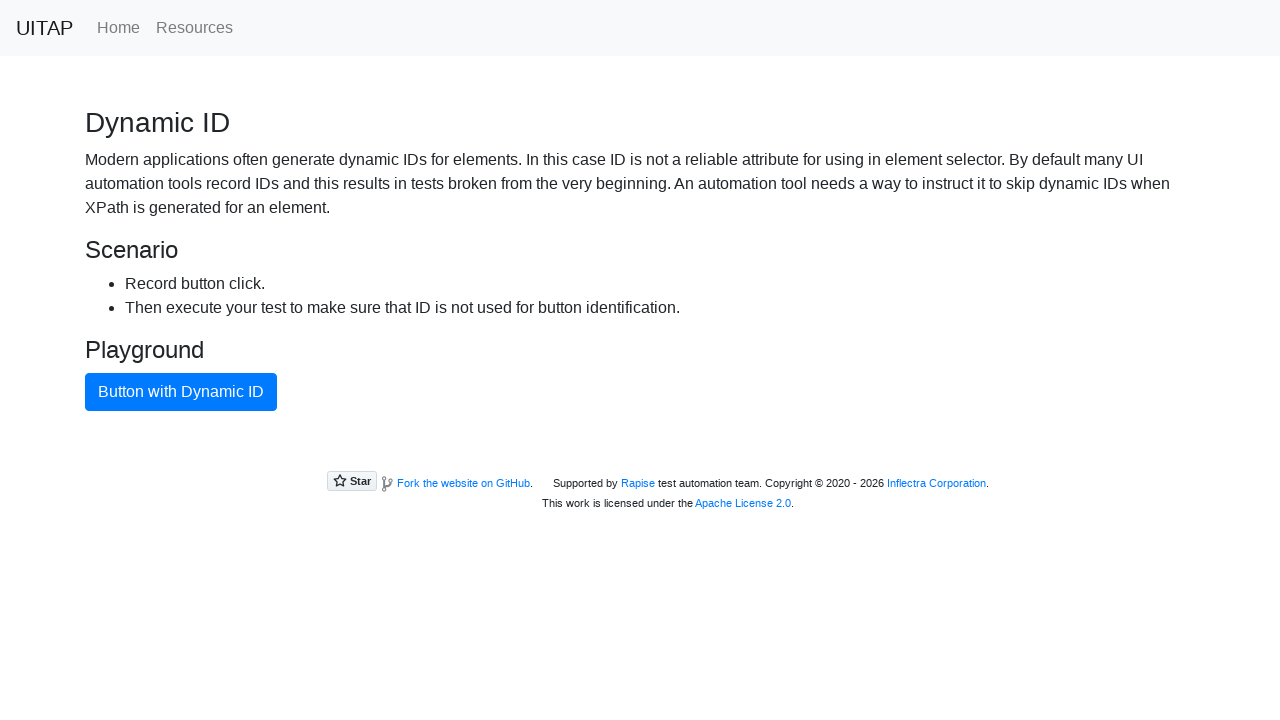

Button with dynamic ID is visible
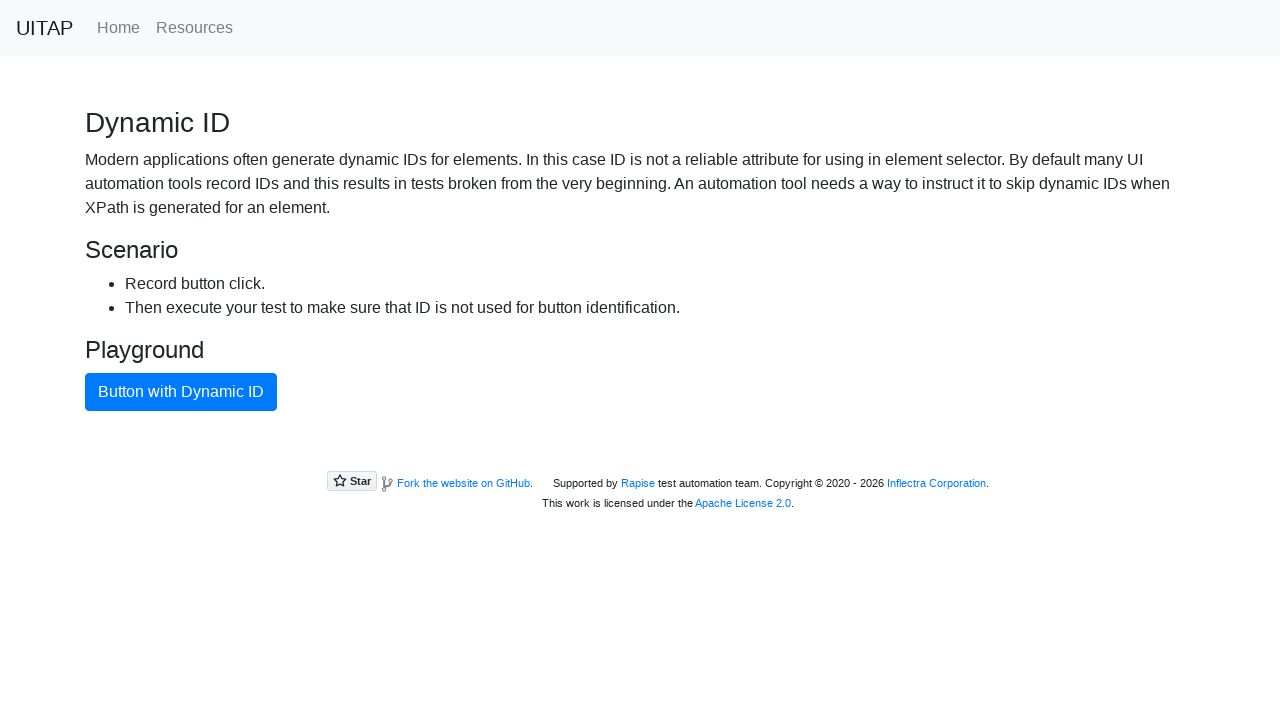

Clicked button with dynamic ID at (181, 392) on internal:role=button[name="Button with Dynamic ID"i]
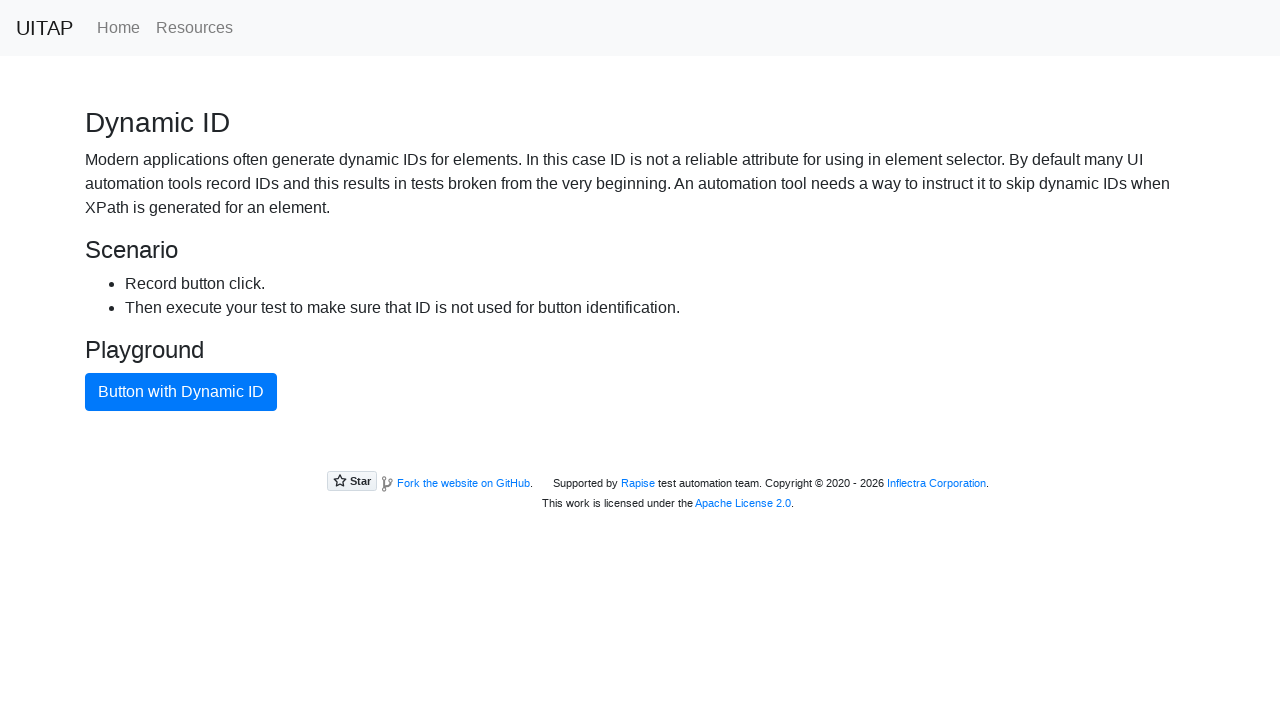

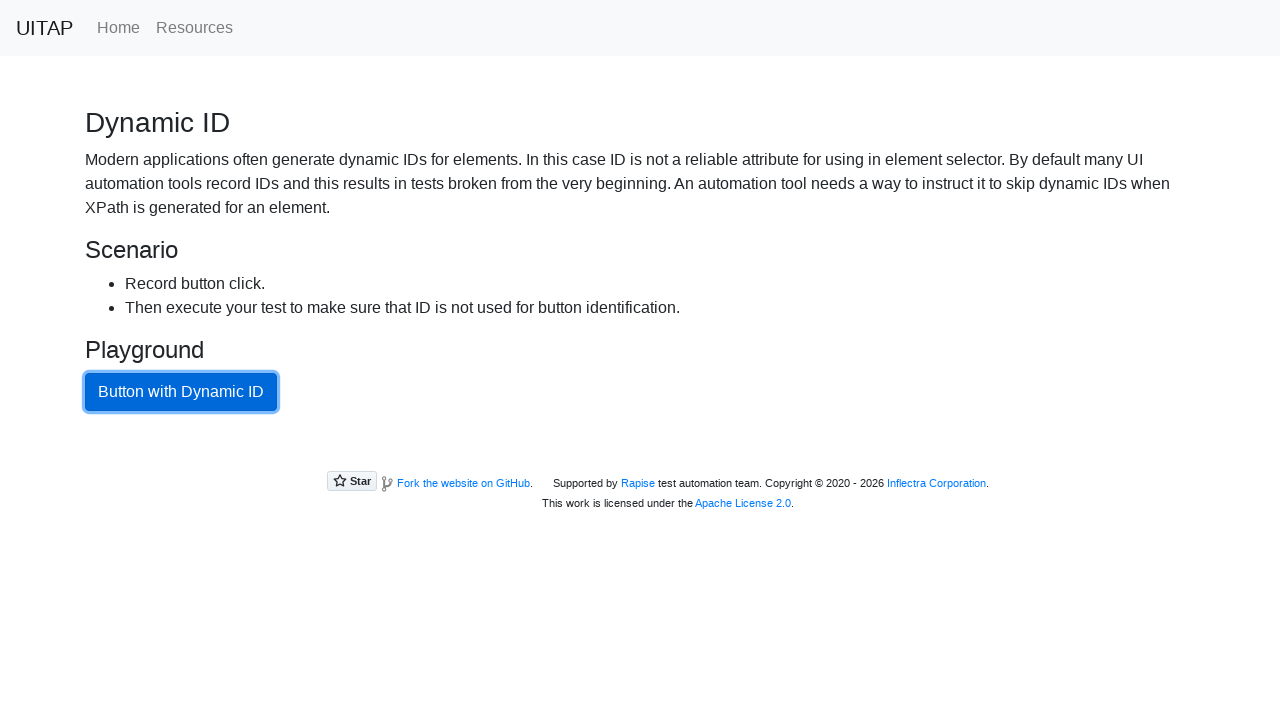